Tests JavaScript alert handling by clicking a button that triggers an alert and accepting it

Starting URL: https://demoqa.com/alerts

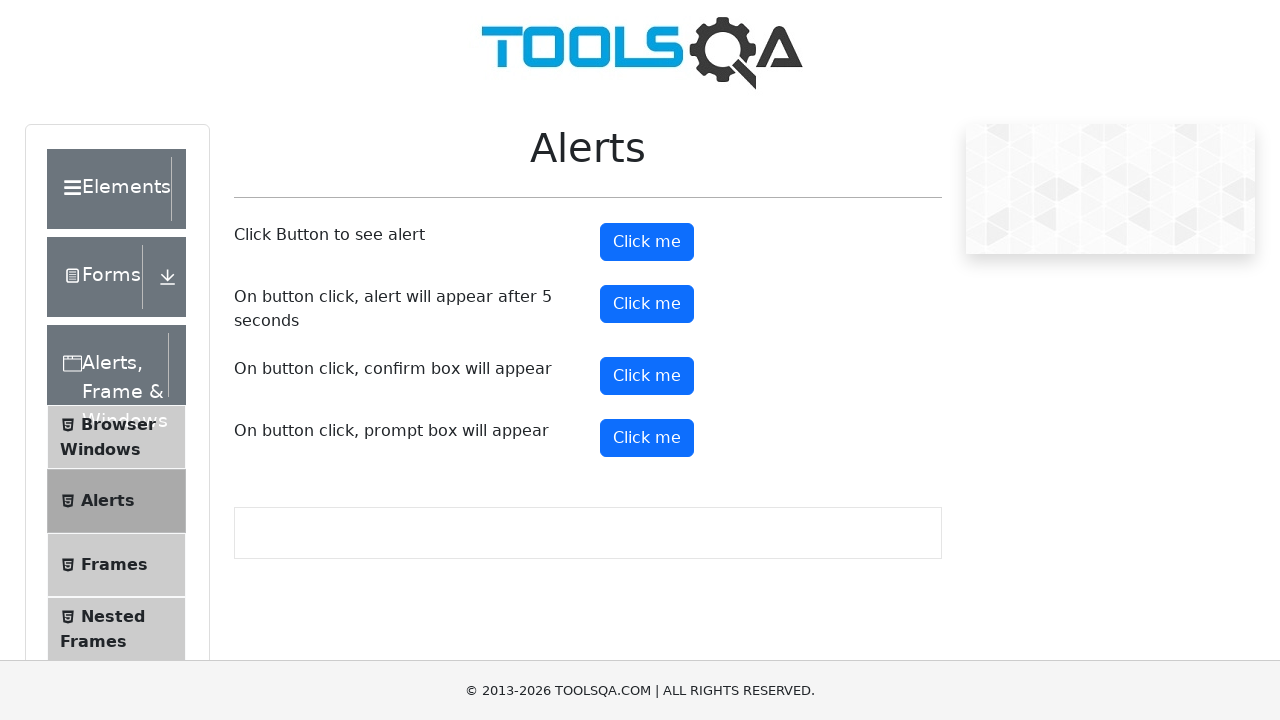

Navigated to alerts demo page
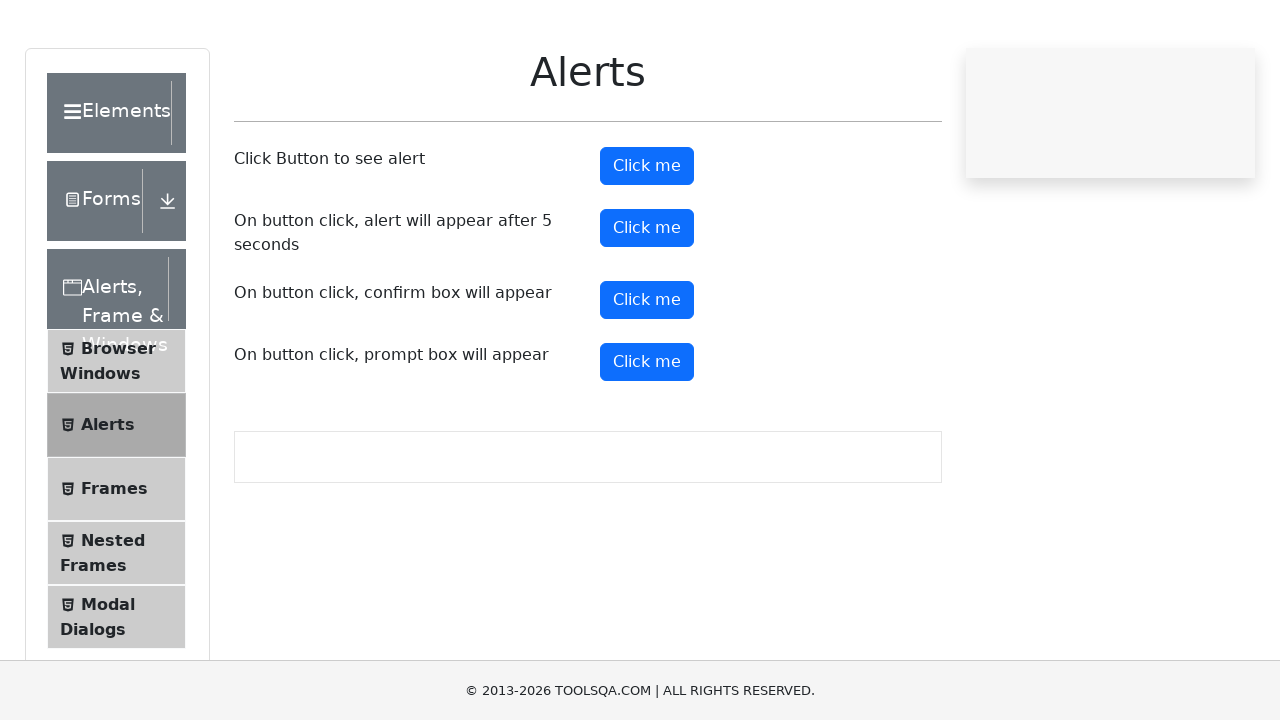

Clicked alert button to trigger JavaScript alert at (647, 242) on #alertButton
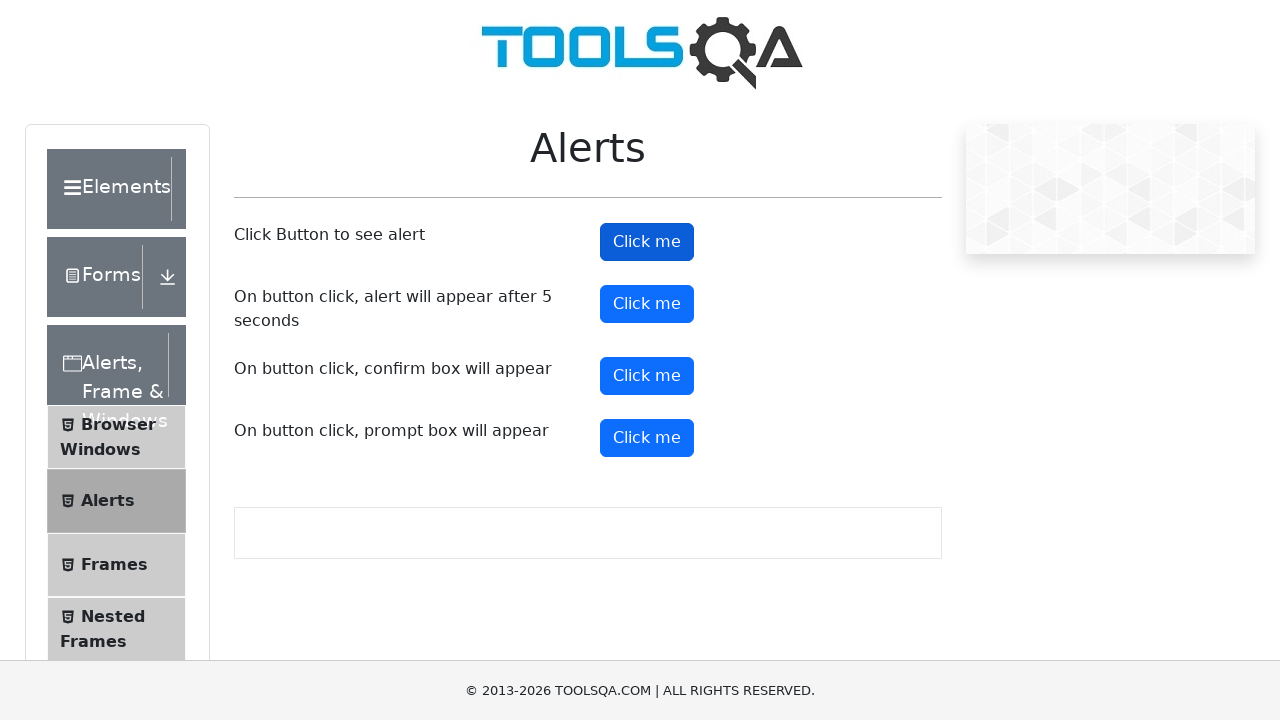

Alert dialog accepted
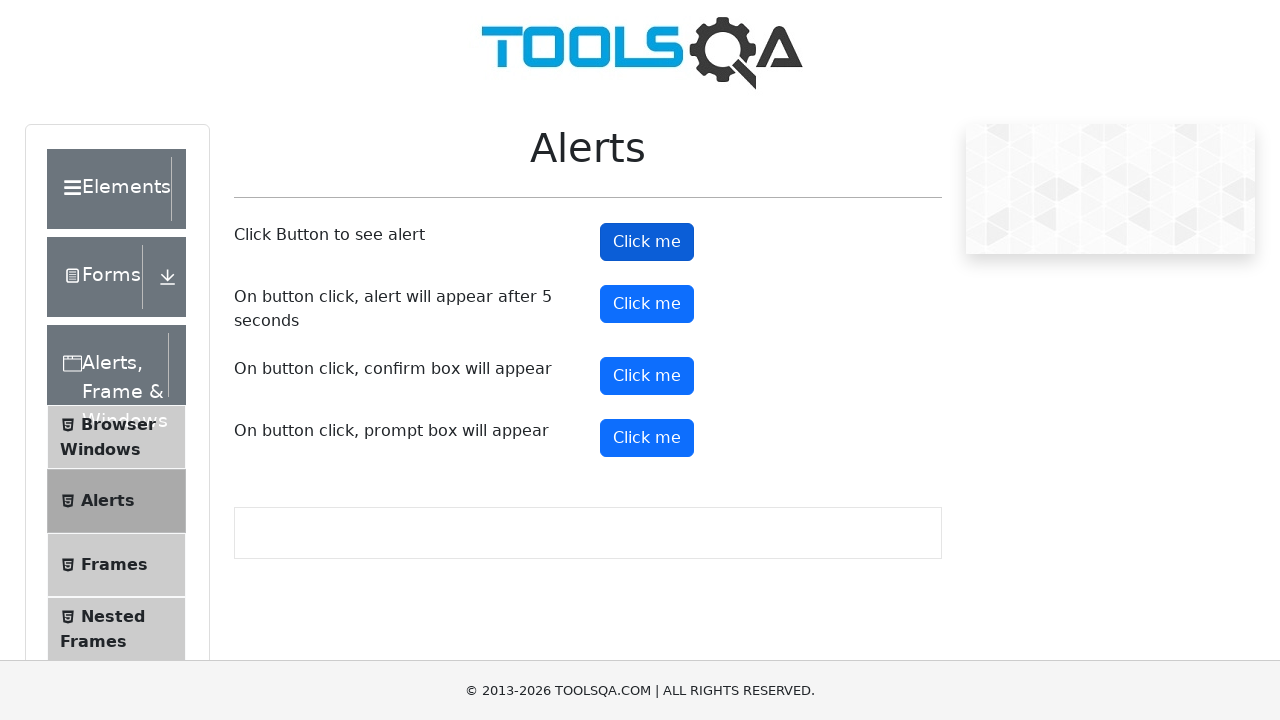

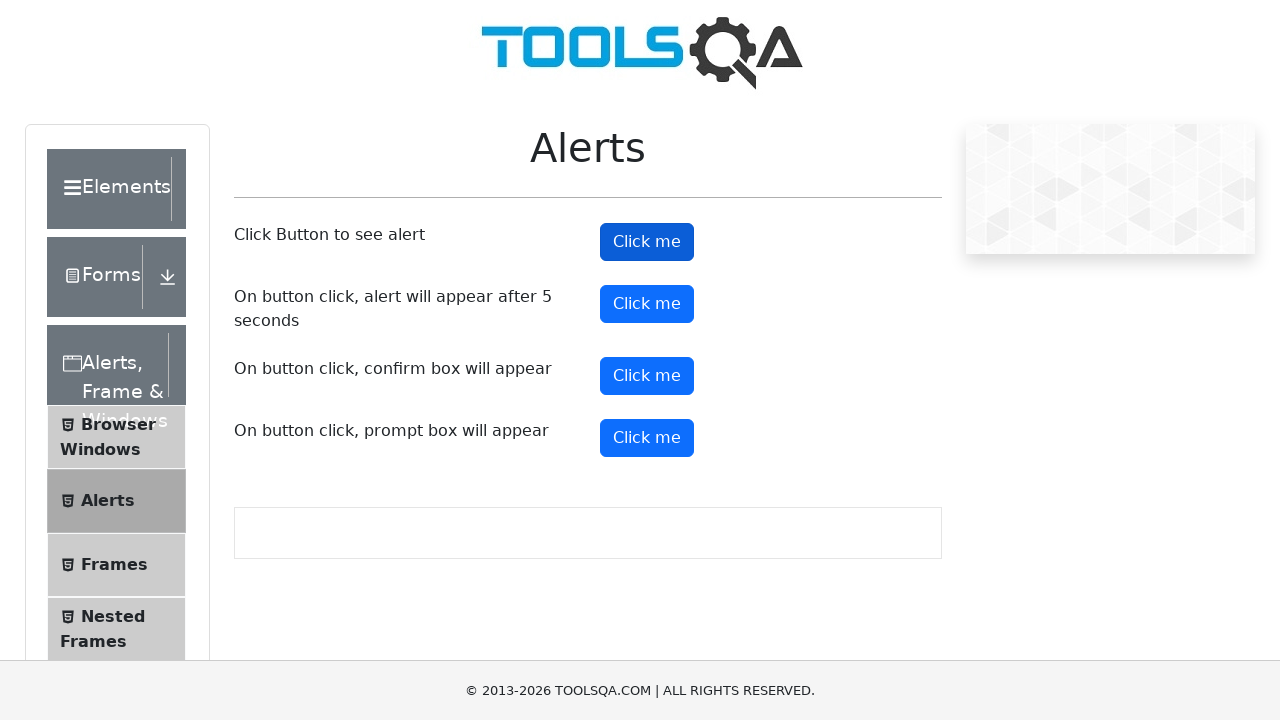